Tests deleting a todo item by hovering over it and clicking the destroy button, then verifying it's removed

Starting URL: https://demo.playwright.dev/todomvc

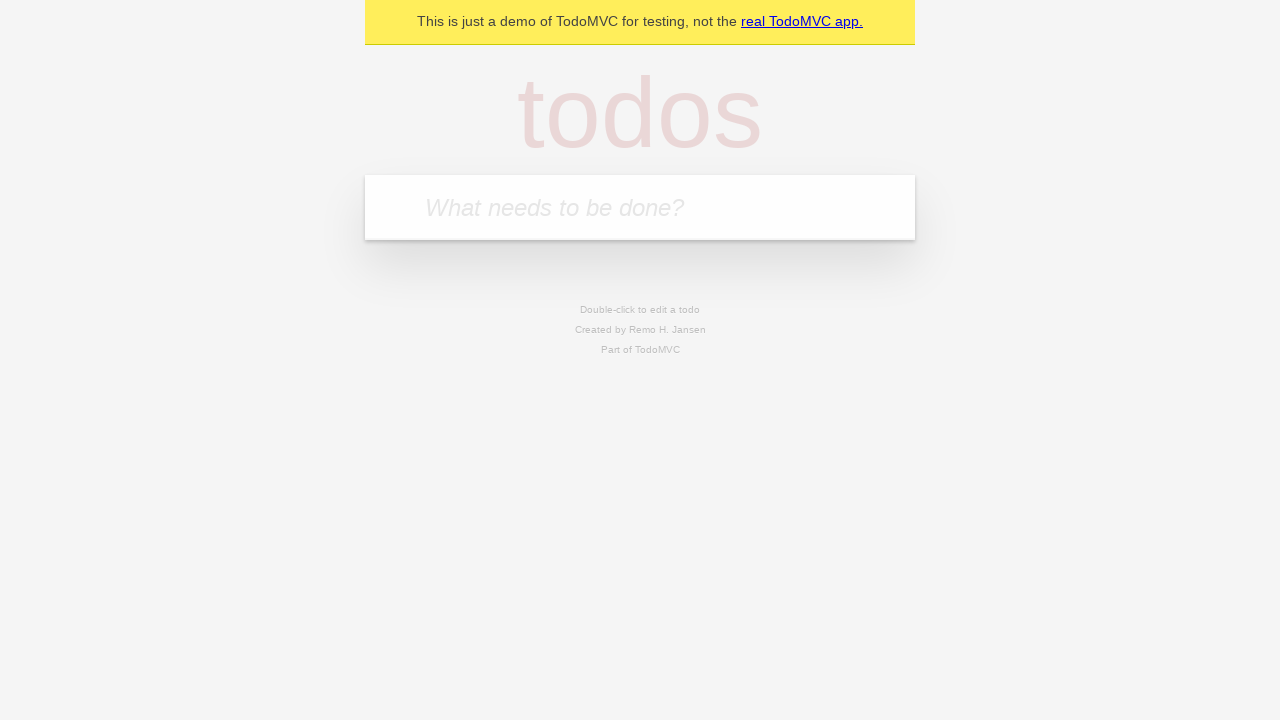

Filled new todo input with 'Clean the house' on .new-todo
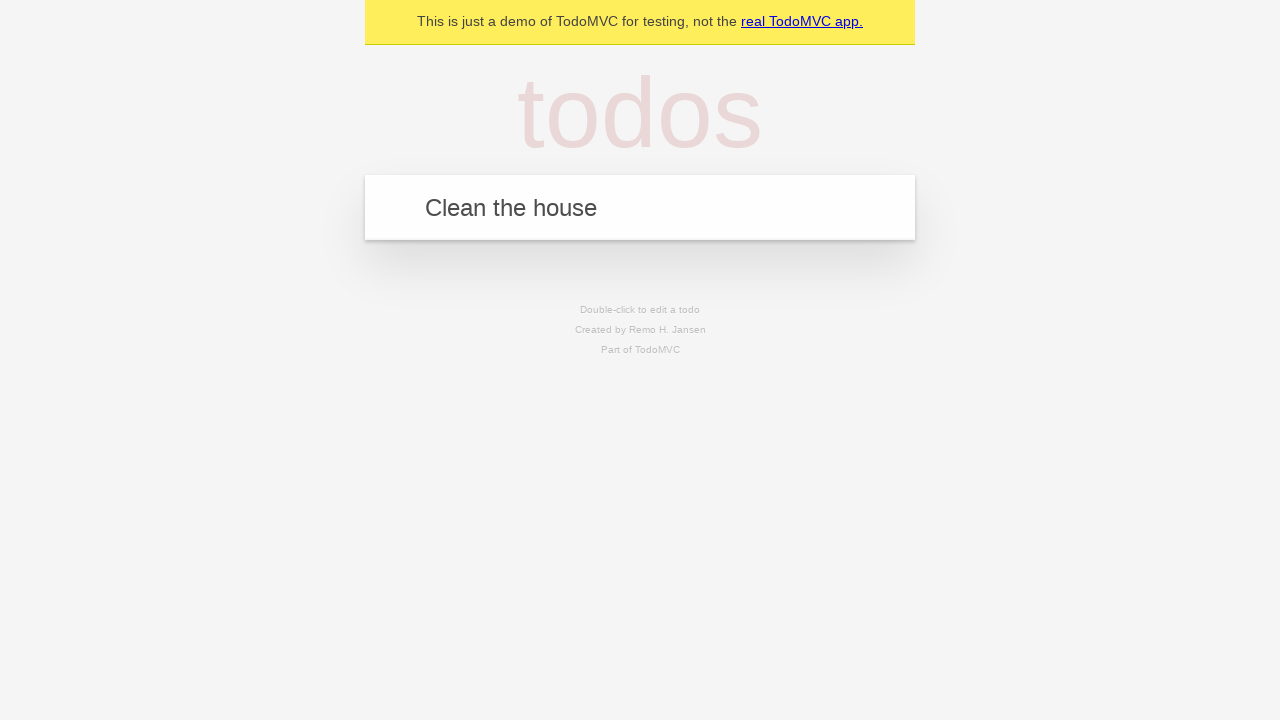

Pressed Enter to create the todo item on .new-todo
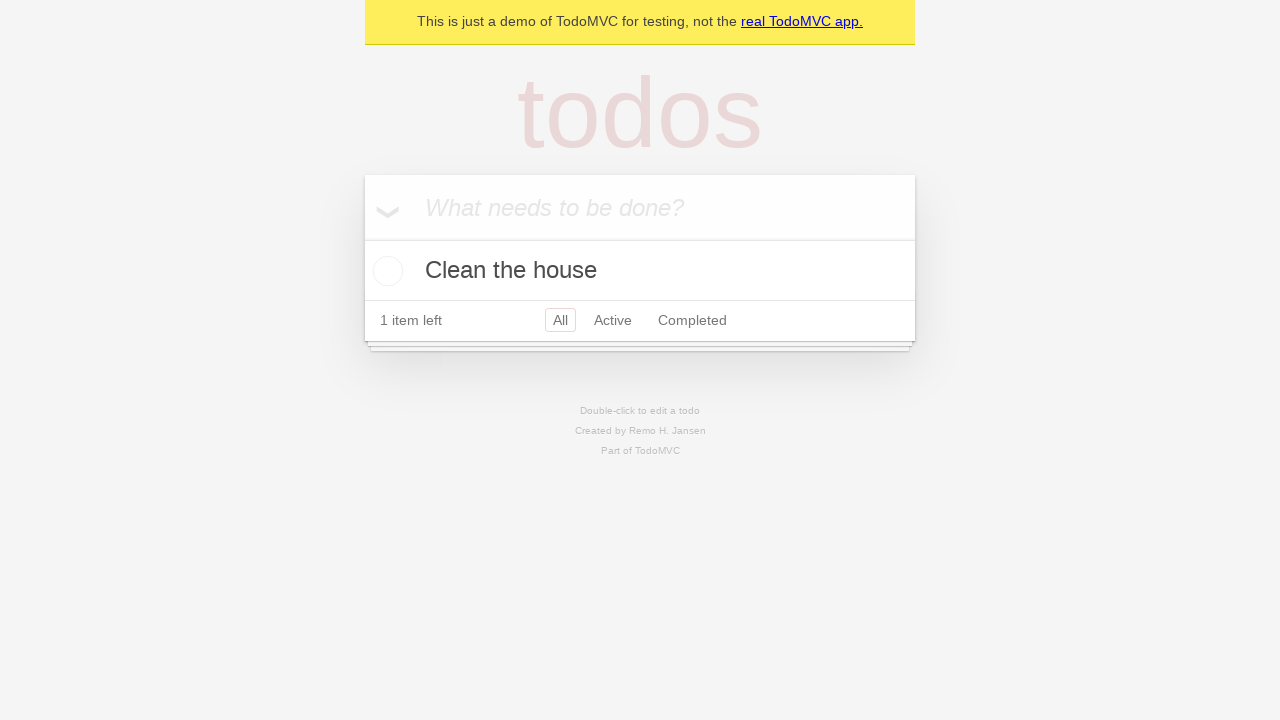

Todo item appeared in the list
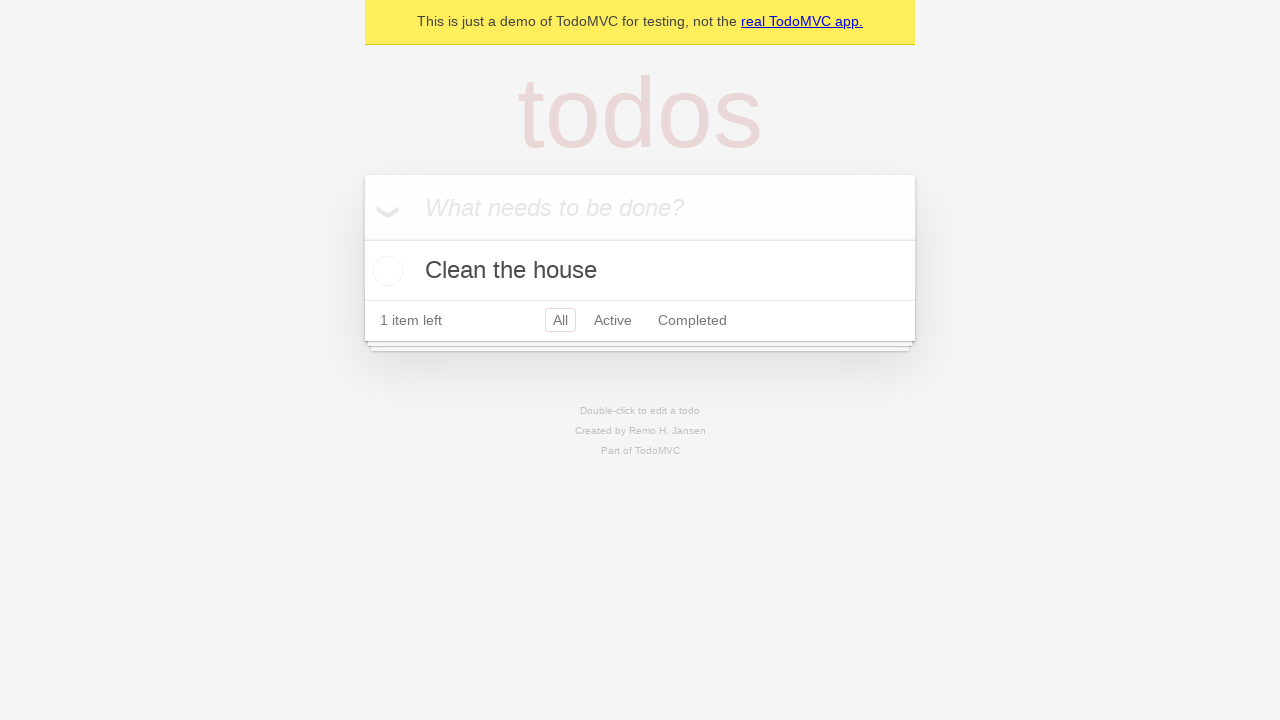

Hovered over the 'Clean the house' todo item to reveal destroy button at (640, 271) on .todo-list li >> internal:has-text="Clean the house"i
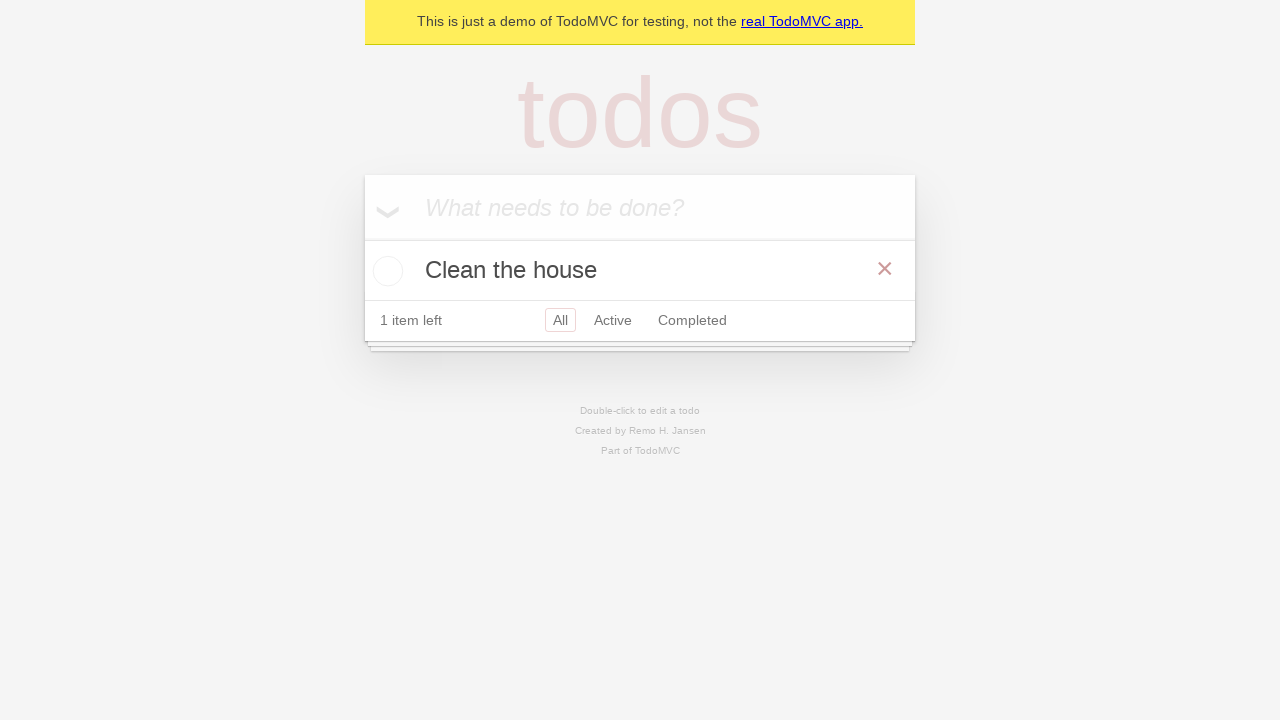

Clicked the destroy button to delete the todo item at (885, 269) on .todo-list li >> internal:has-text="Clean the house"i >> .destroy
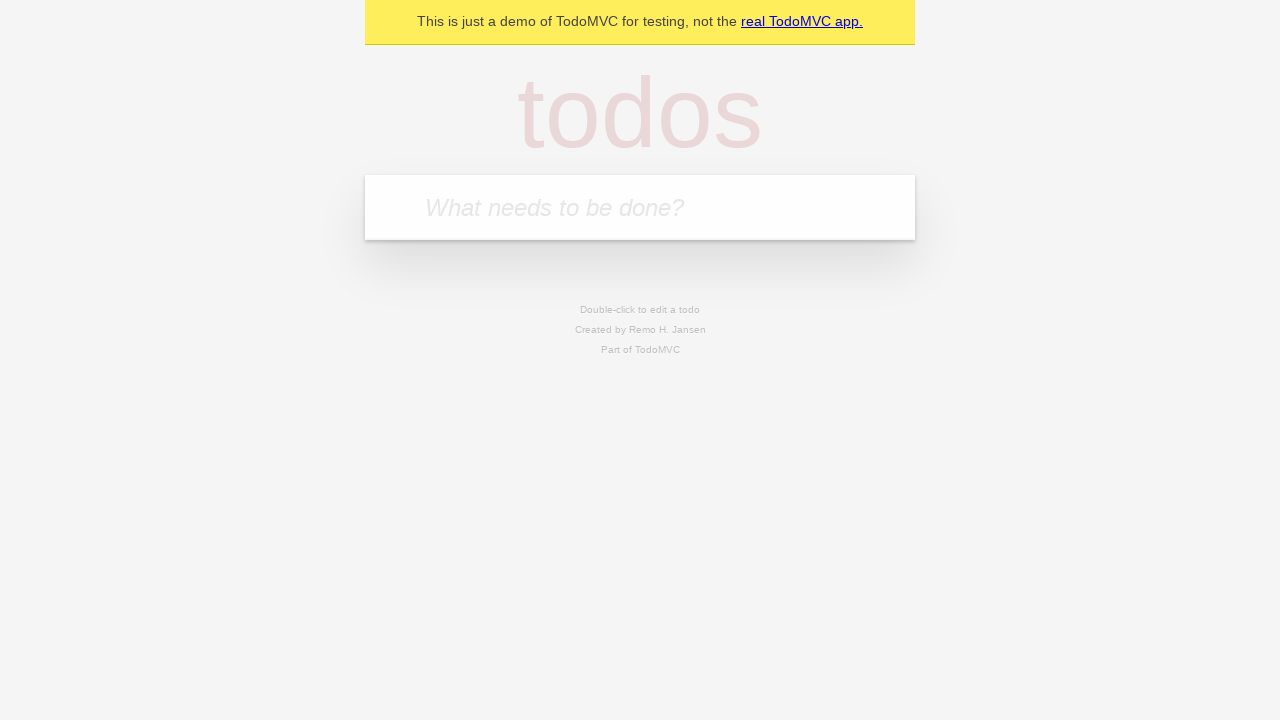

Verified that the todo list is now empty
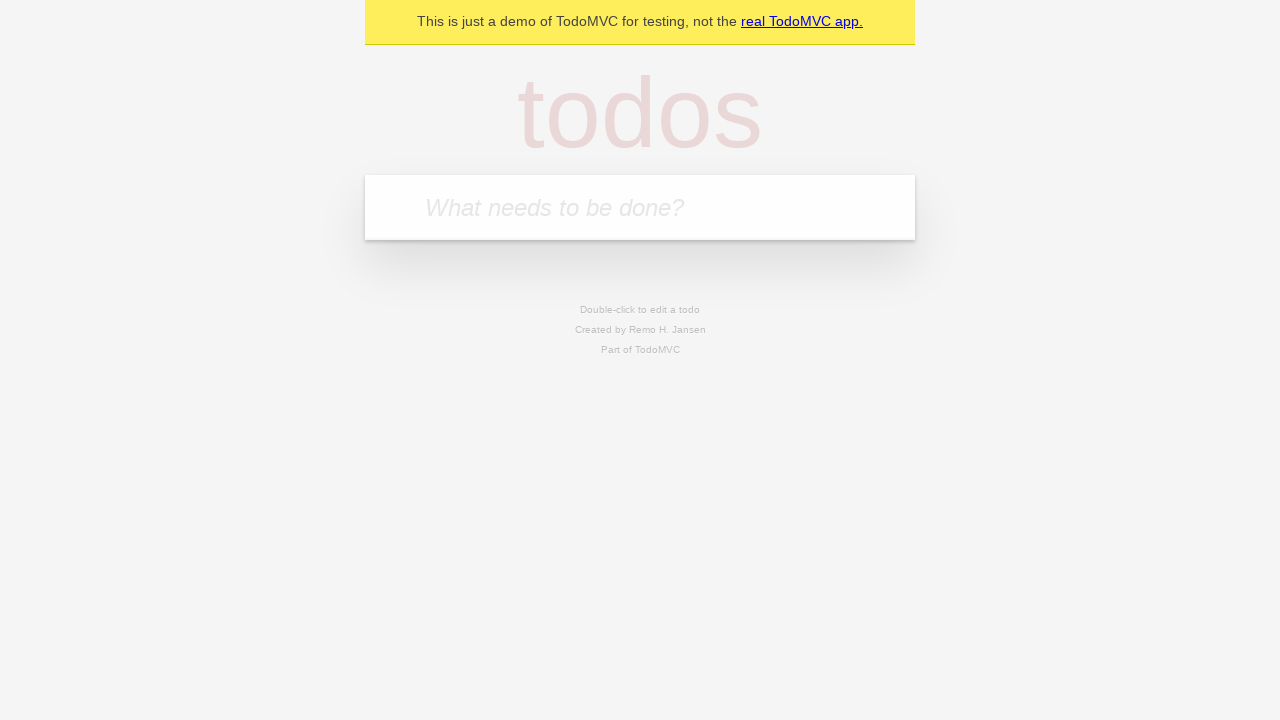

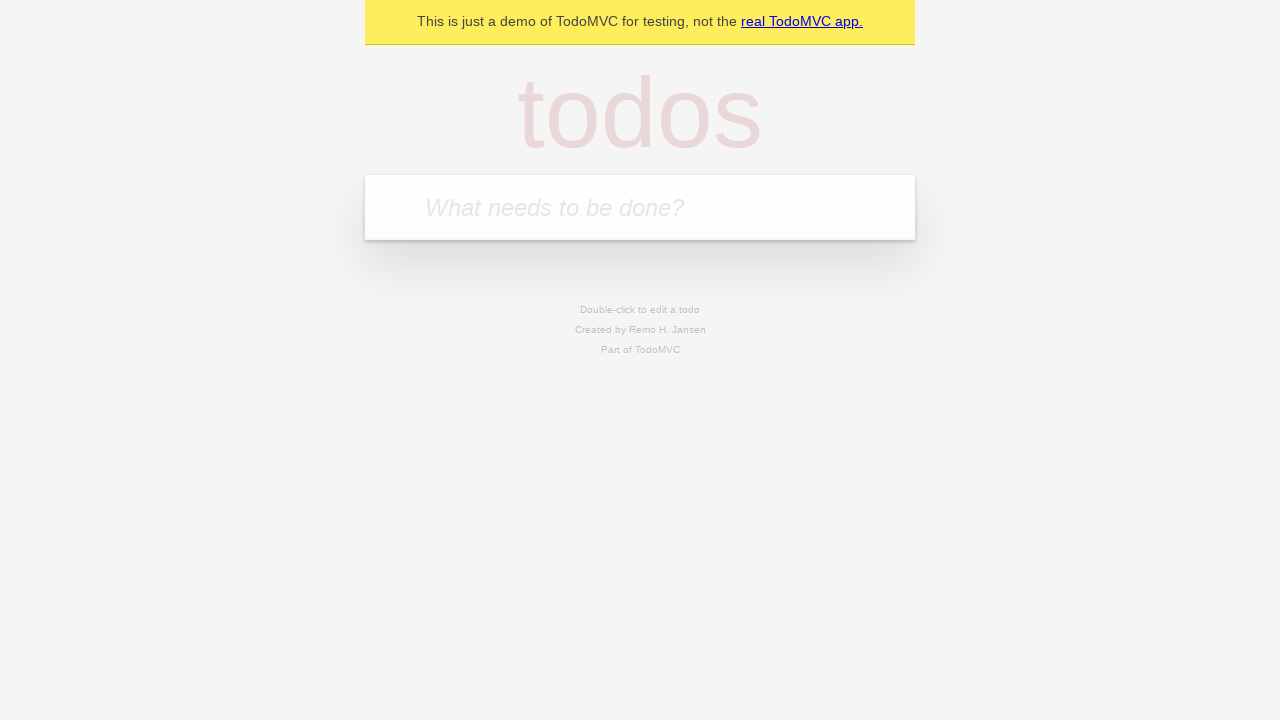